Opens the Smart Academy website and maximizes the browser window to verify the site loads successfully

Starting URL: https://www.smart-academy.in/

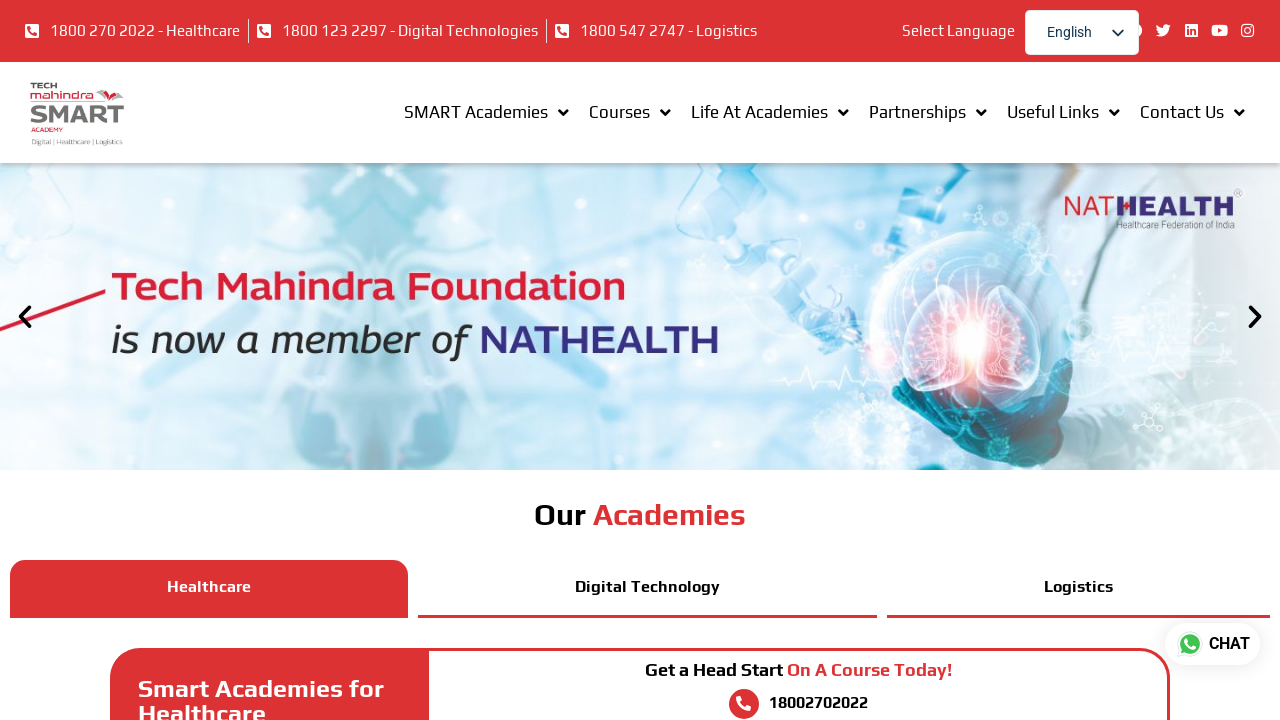

Navigated to Smart Academy website at https://www.smart-academy.in/
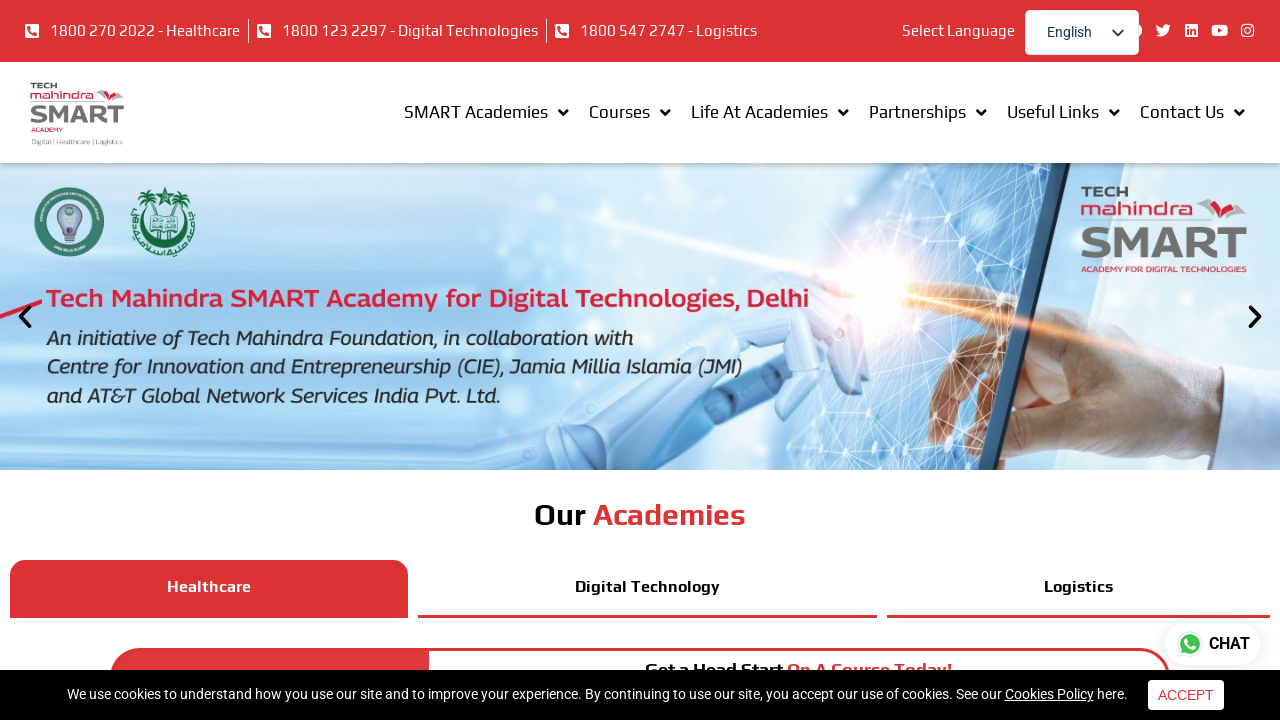

Page DOM content loaded successfully
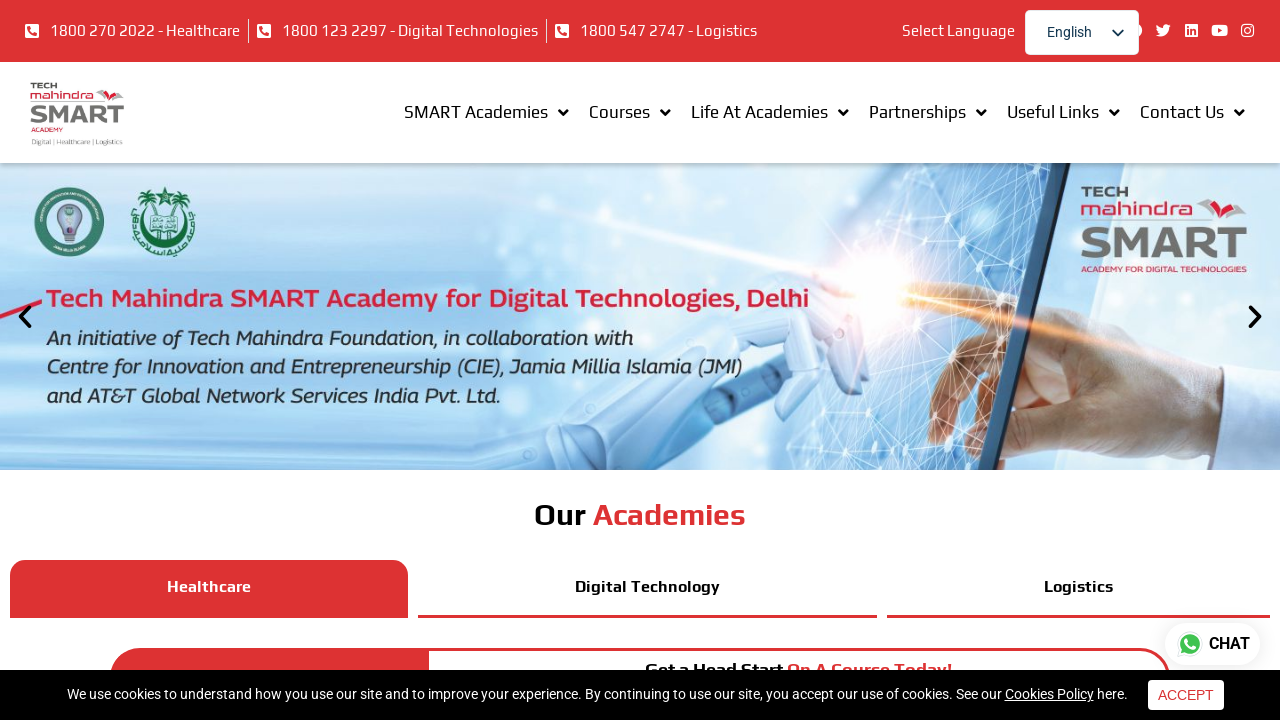

Browser window maximized to 1920x1080
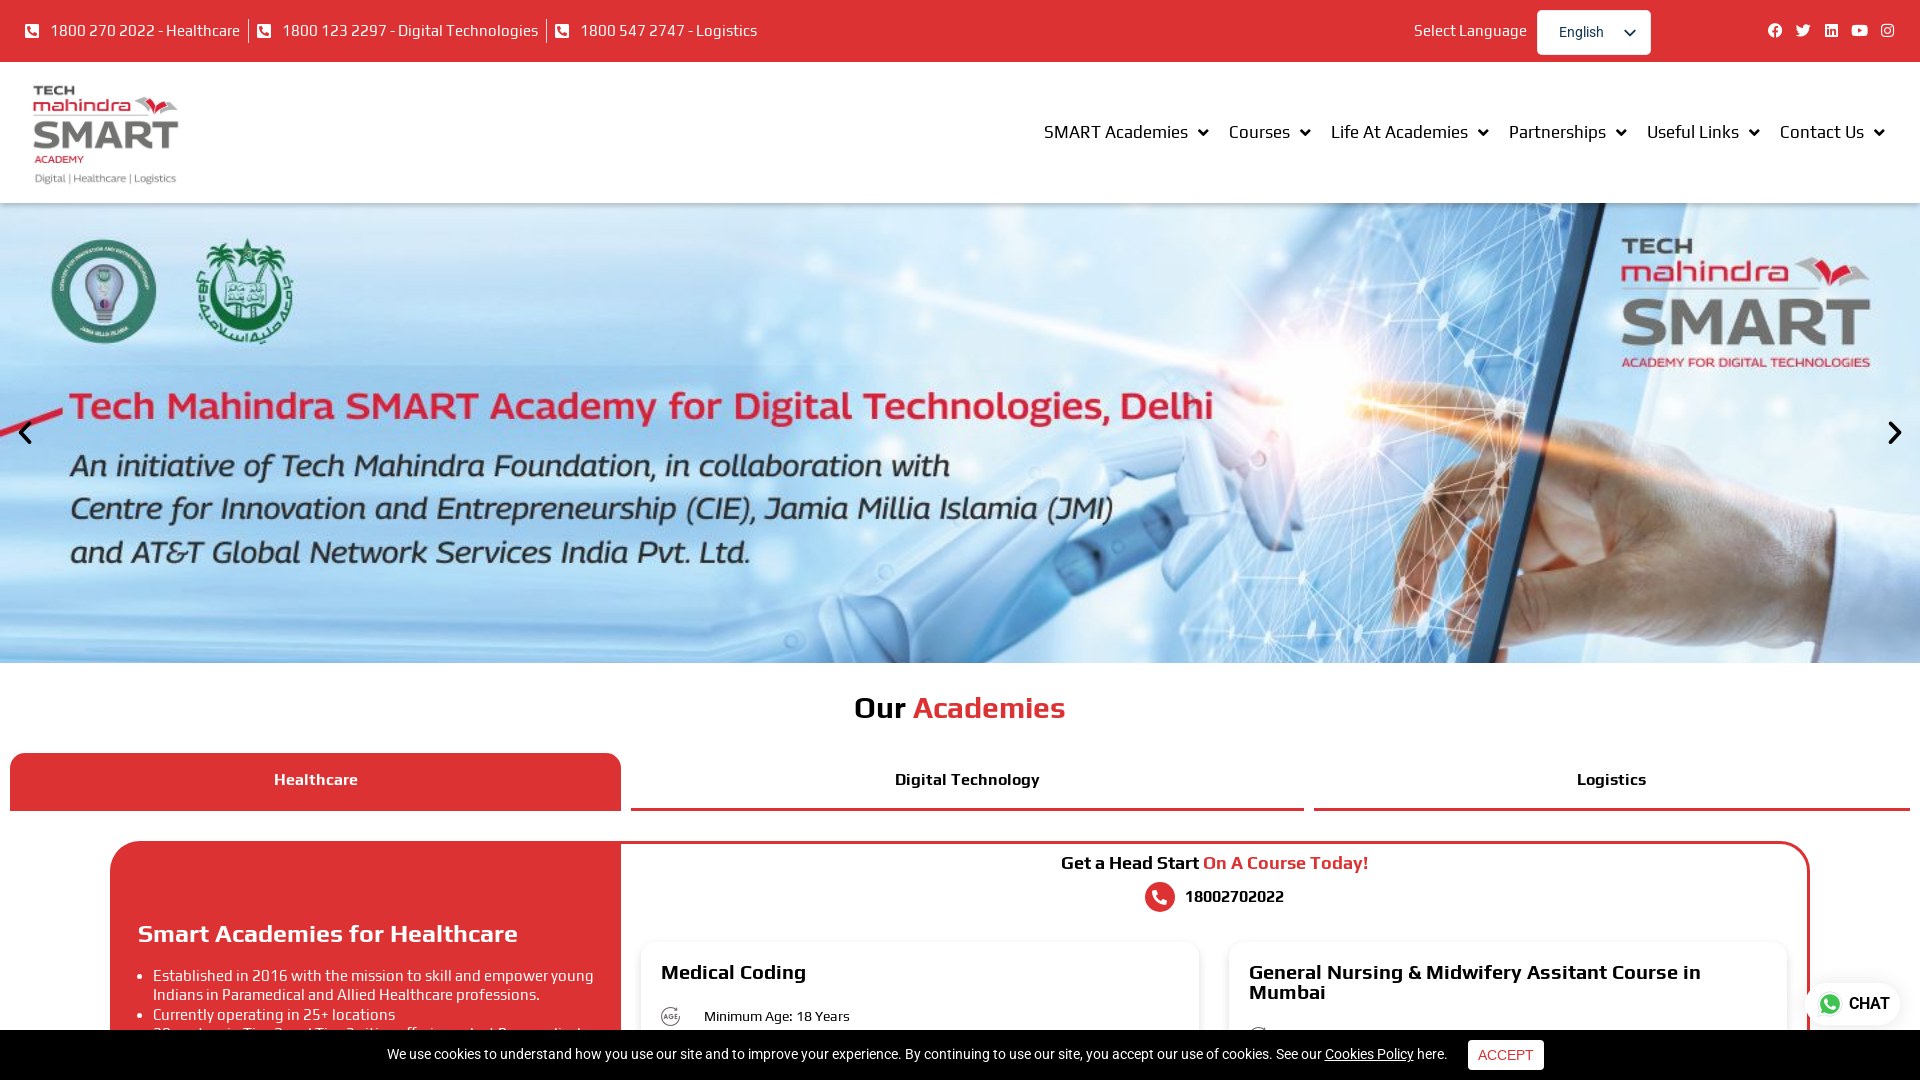

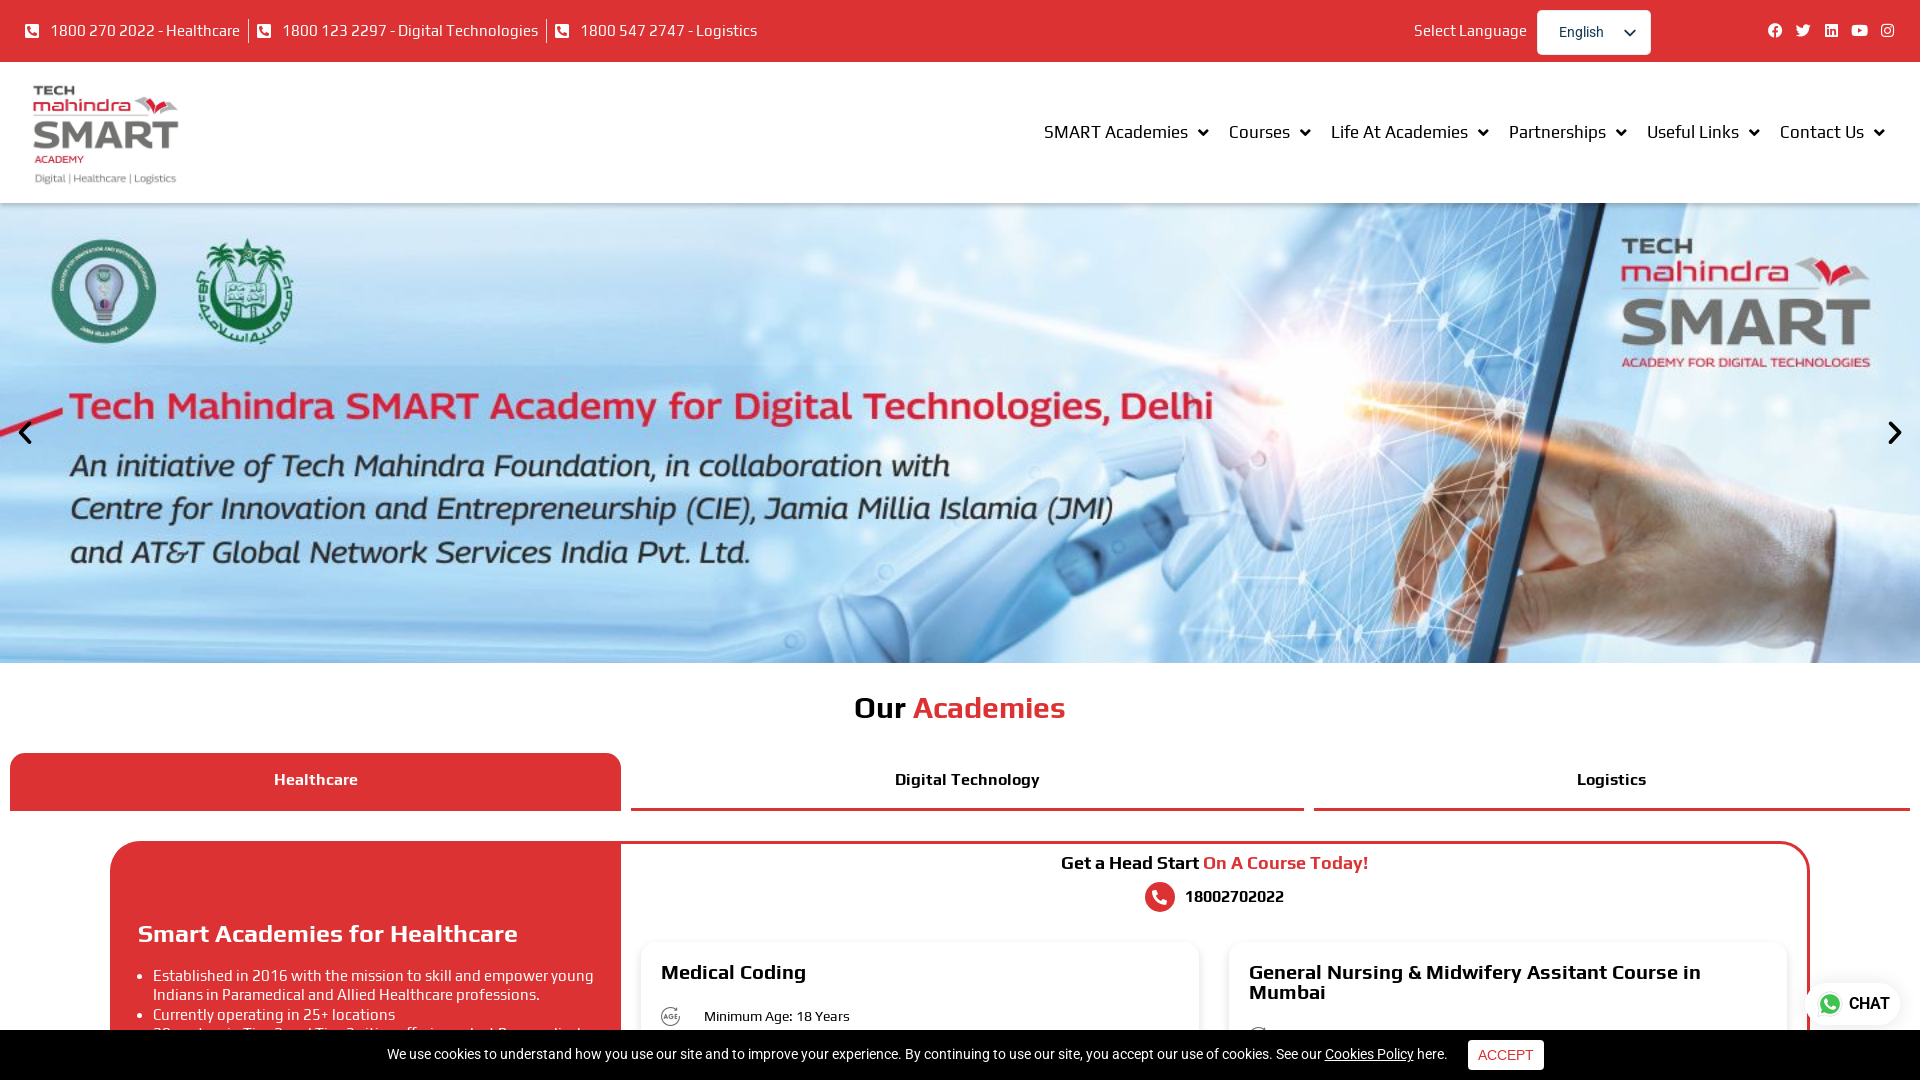